Tests the automation practice page by filling an autocomplete field, clicking on open window button, and clicking on a REST API link

Starting URL: https://www.rahulshettyacademy.com/AutomationPractice/

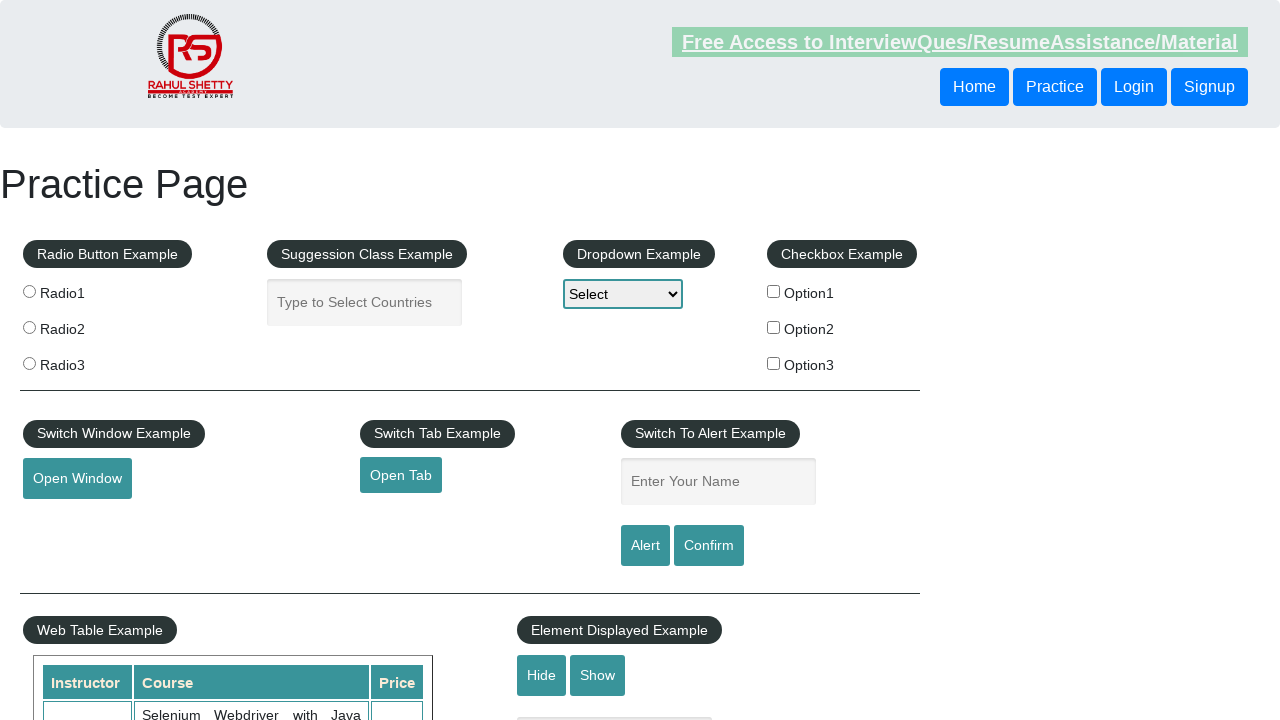

Filled autocomplete field with 'Hello....' on #autocomplete
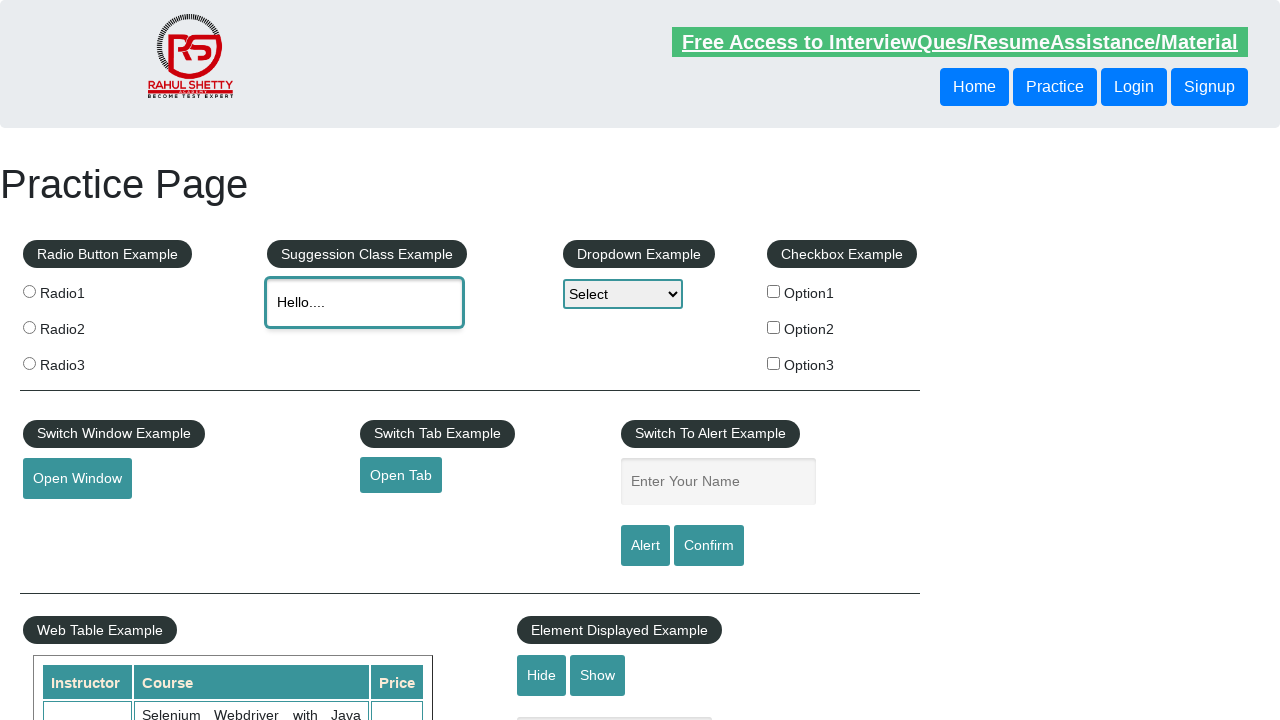

Clicked open window button at (77, 479) on #openwindow
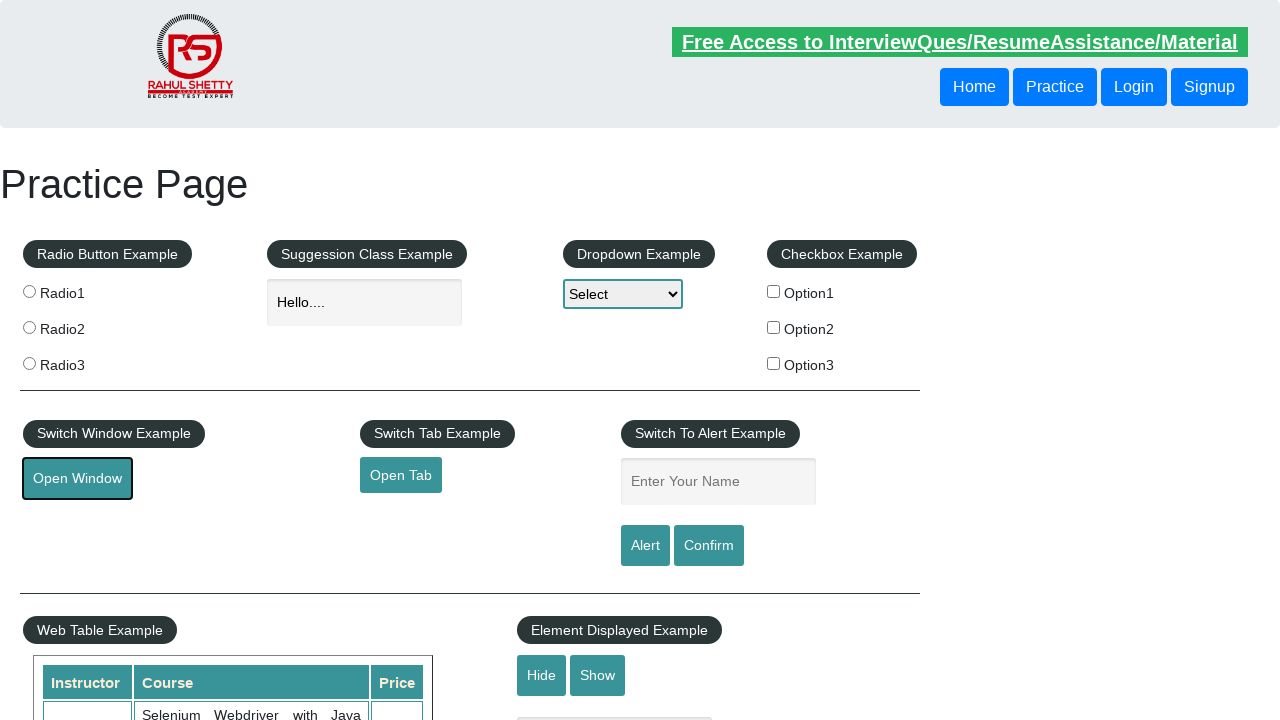

Clicked REST API link at (251, 361) on text=REST API
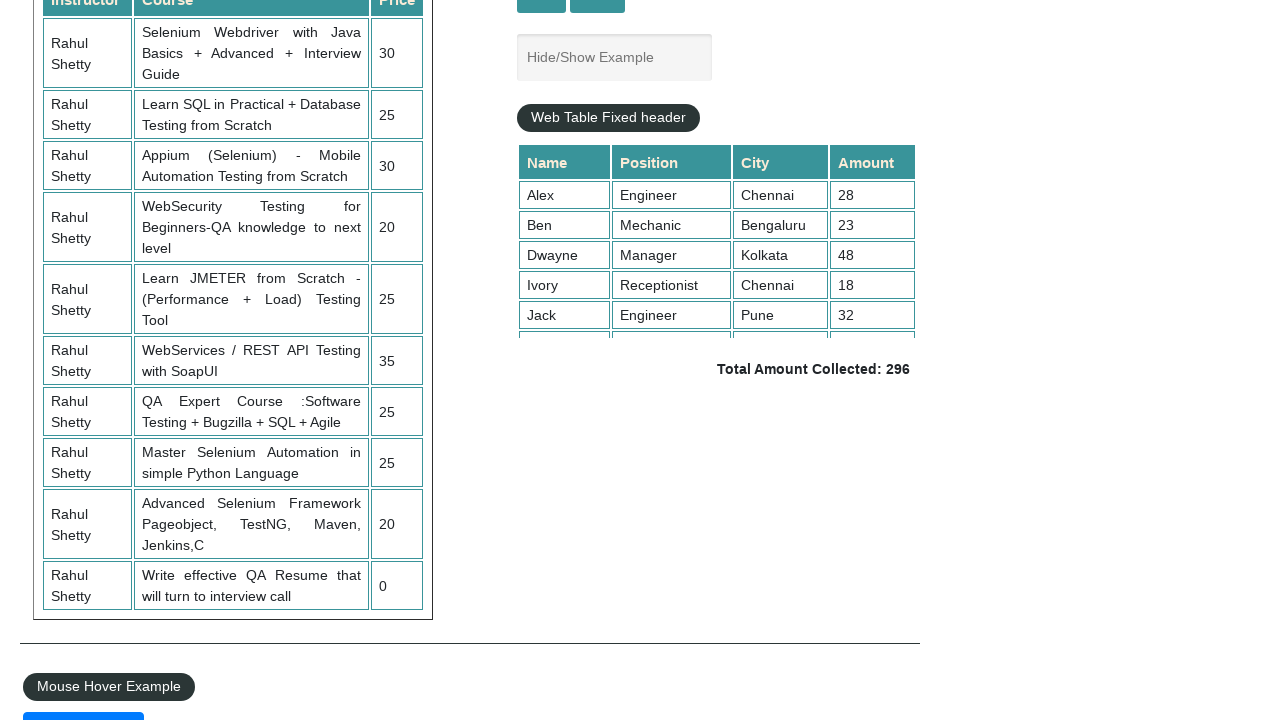

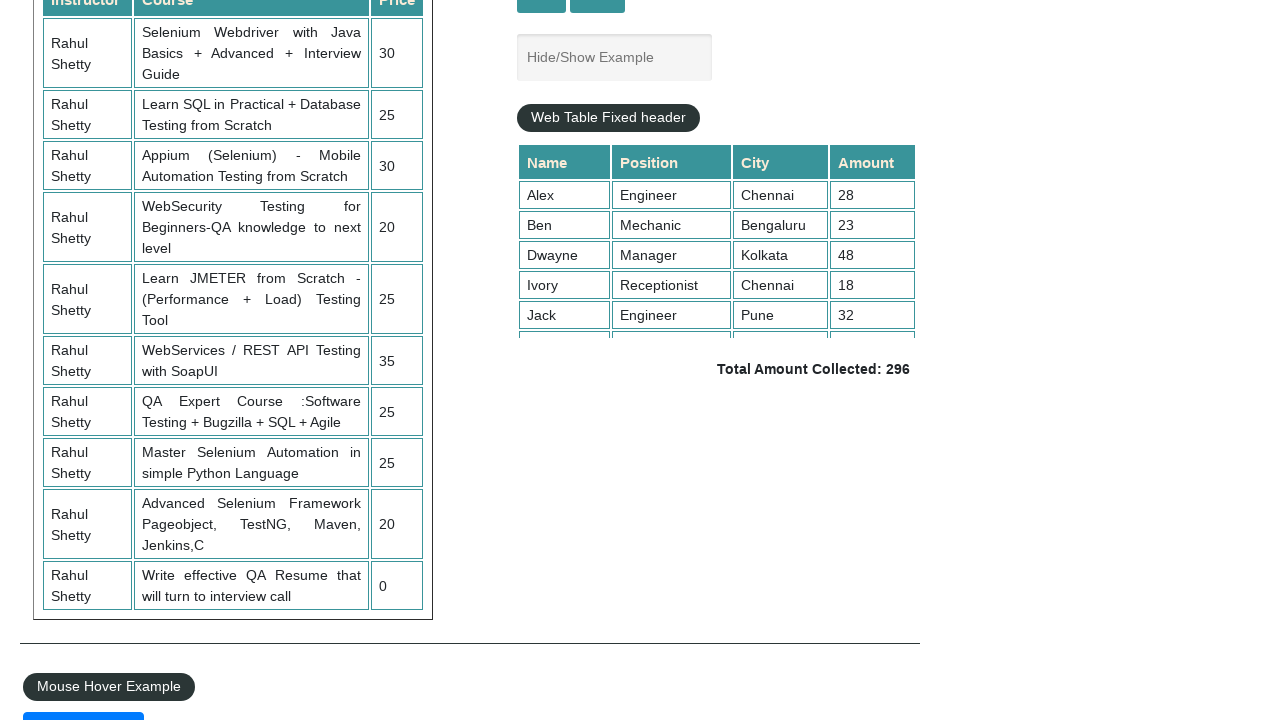